Tests dynamic controls by clicking Remove button to make an element disappear, then clicking Add button to make it reappear

Starting URL: https://the-internet.herokuapp.com/dynamic_controls

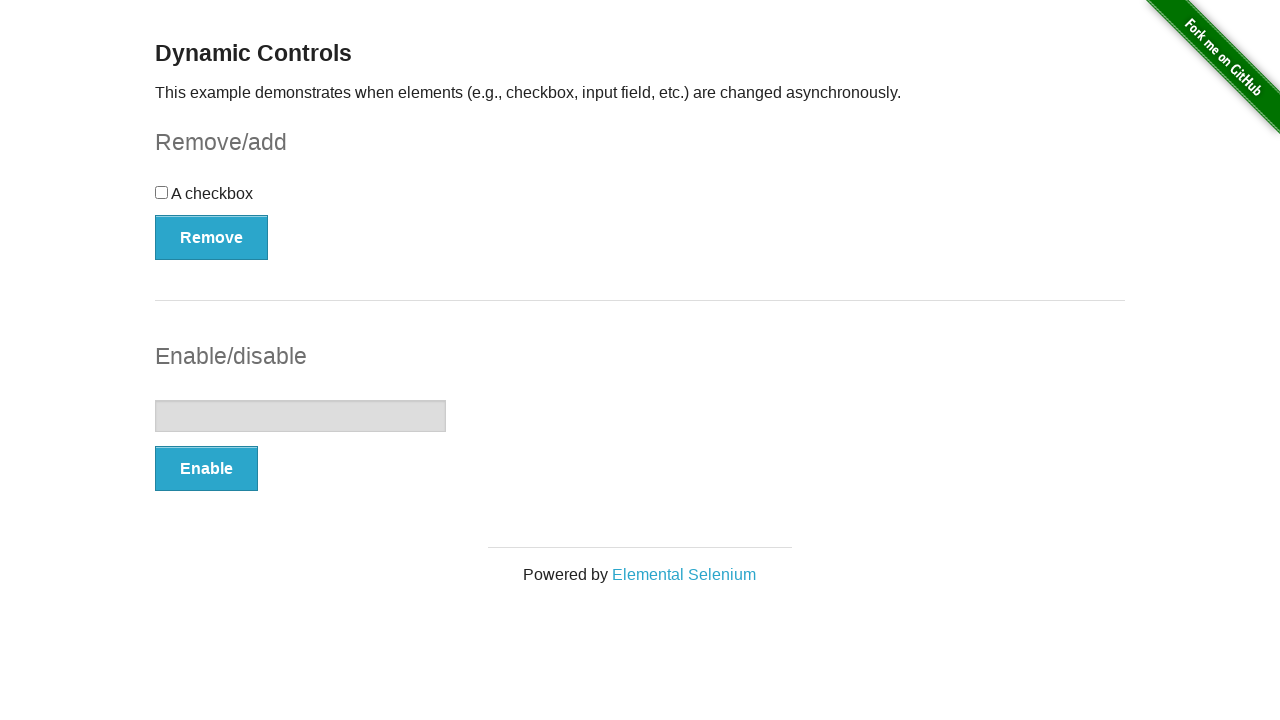

Navigated to dynamic controls page
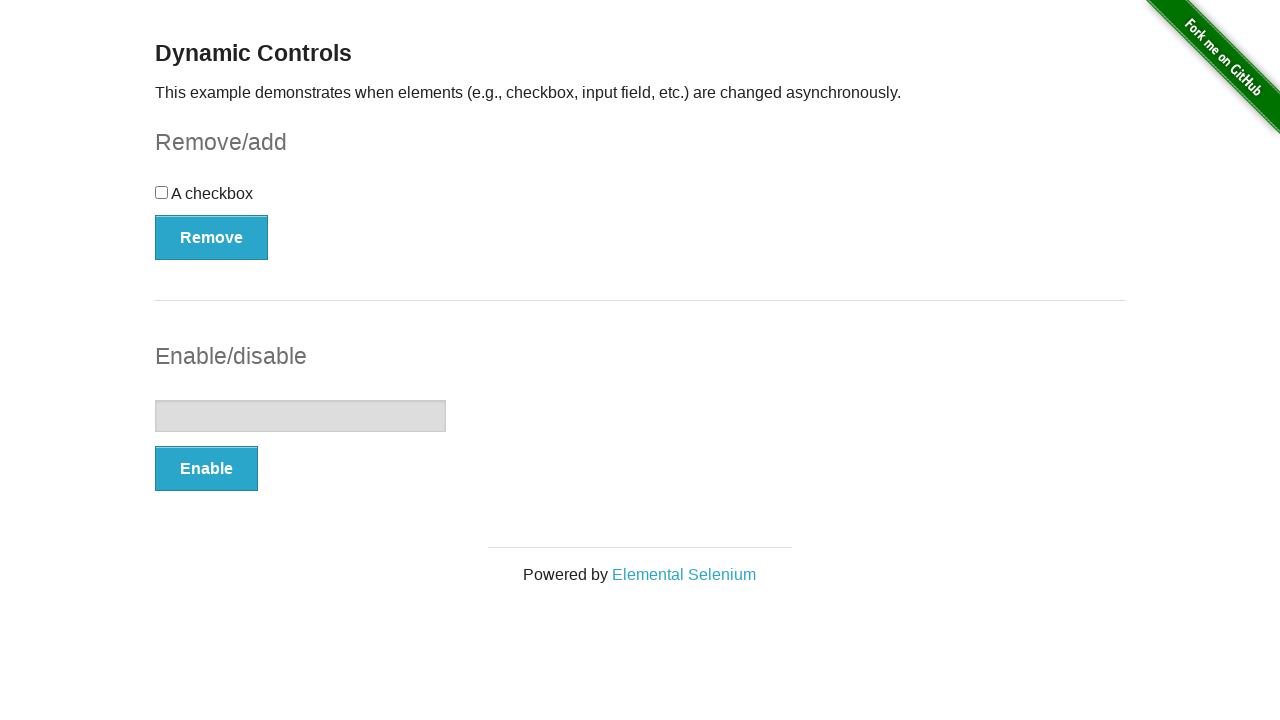

Clicked Remove button to make element disappear at (212, 237) on button:has-text('Remove')
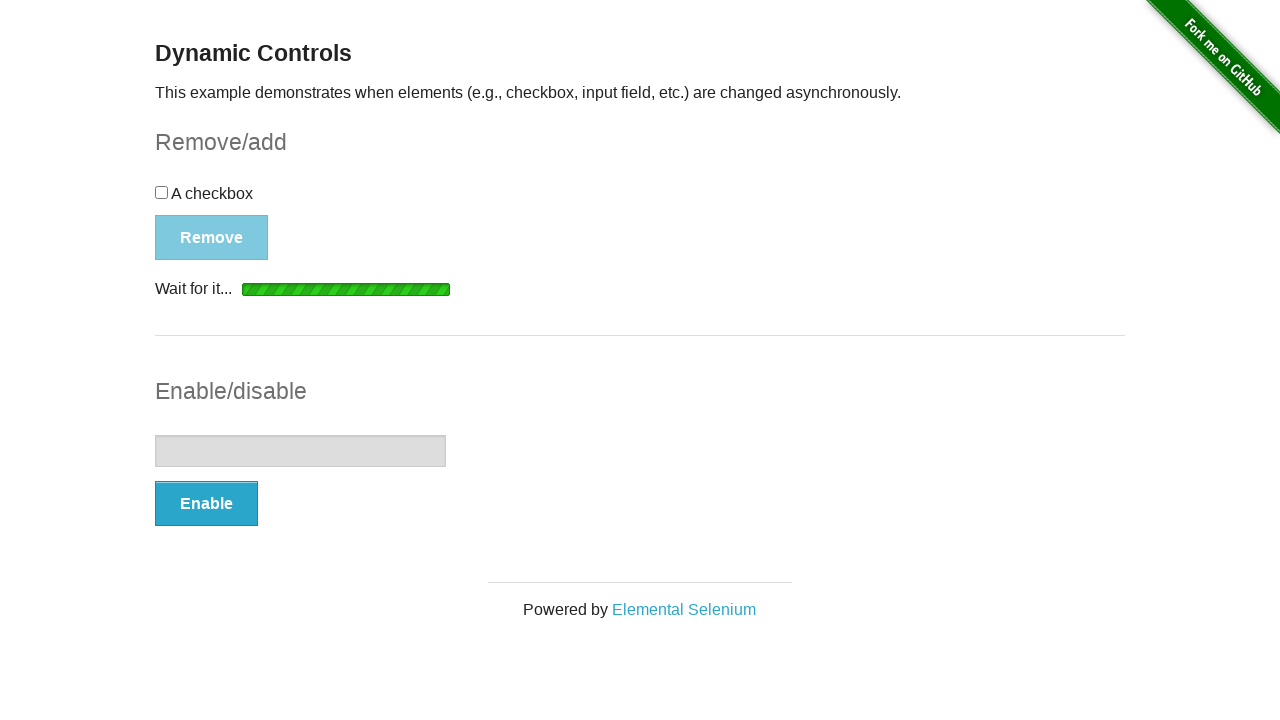

Verified element disappeared - 'It's gone!' message appeared
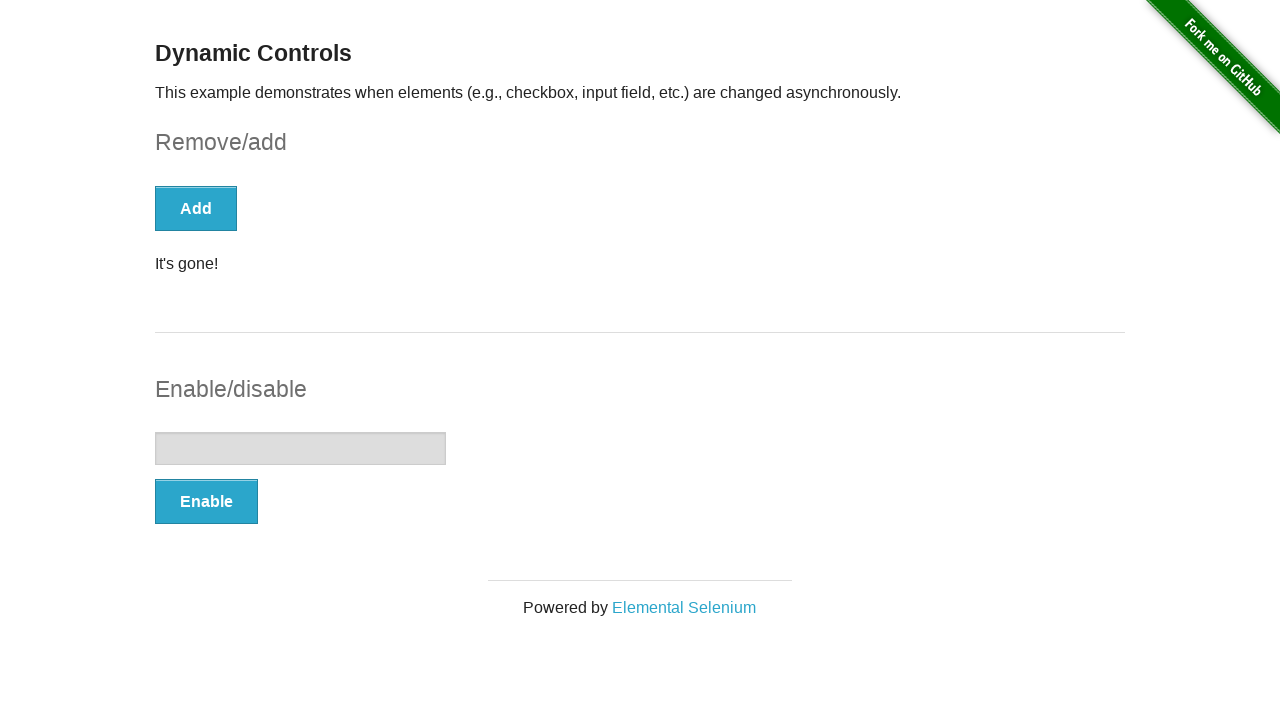

Clicked Add button to make element reappear at (196, 208) on button:has-text('Add')
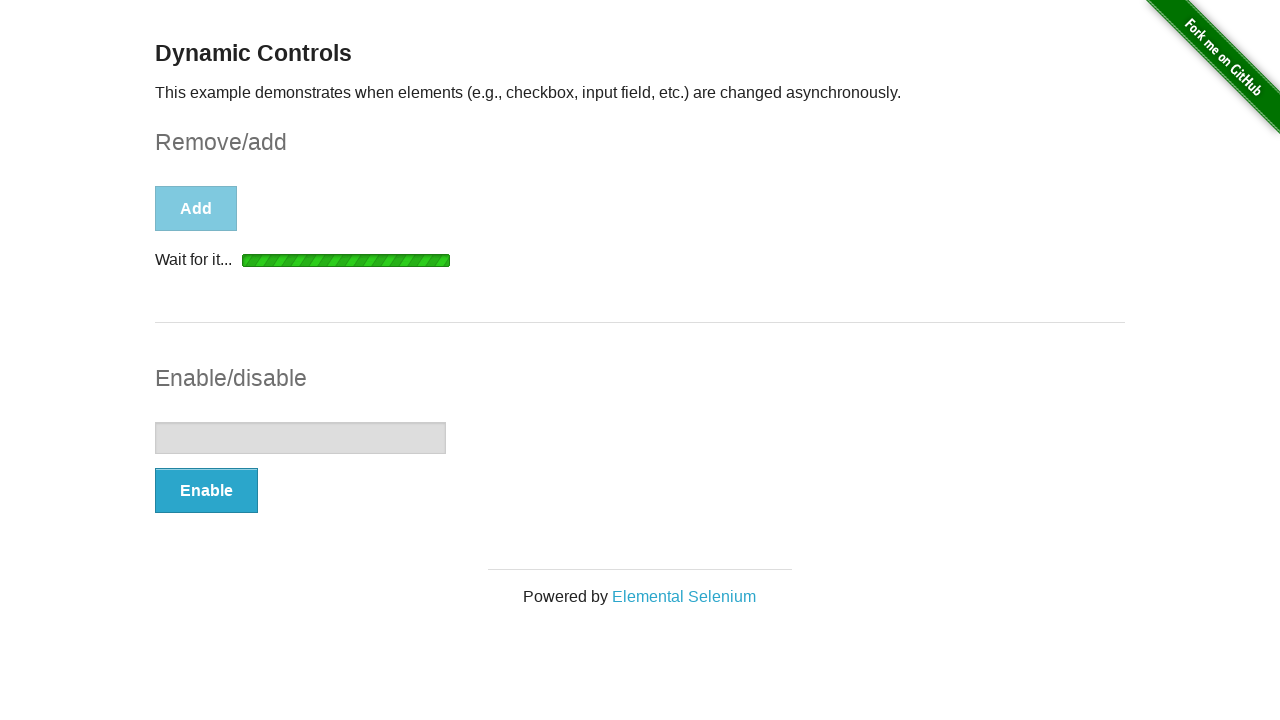

Verified element reappeared - 'It's back!' message appeared
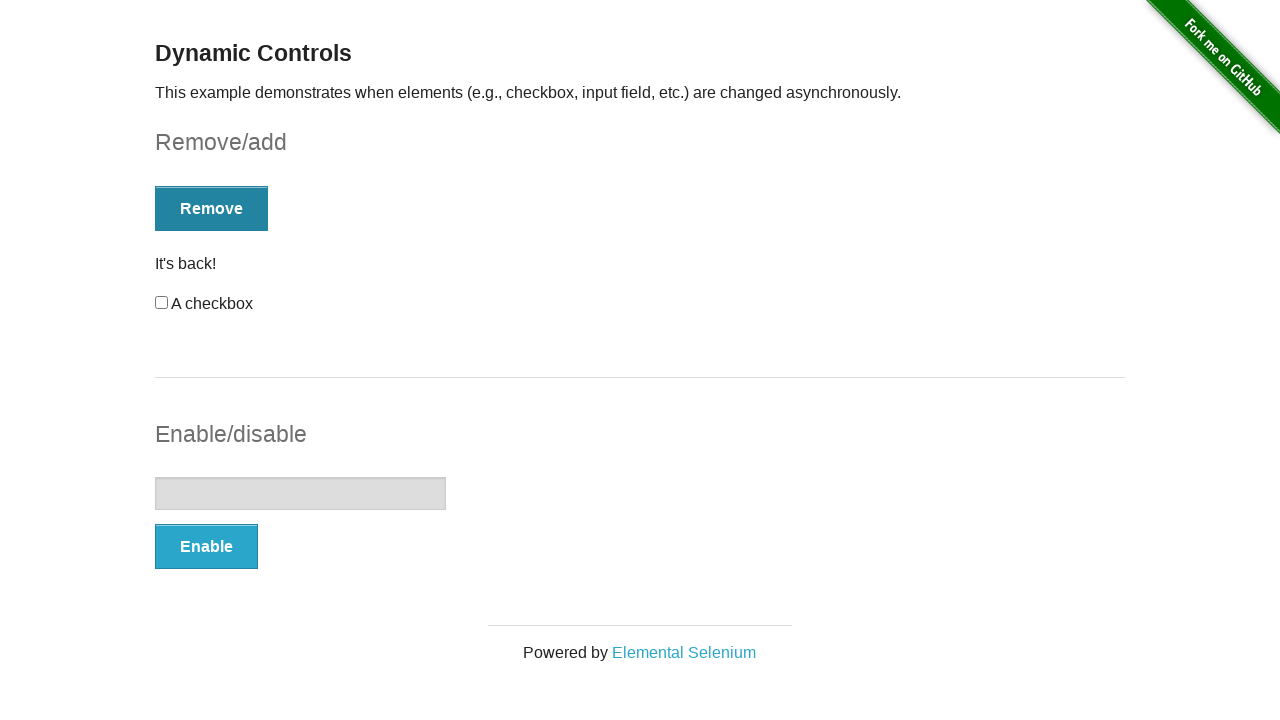

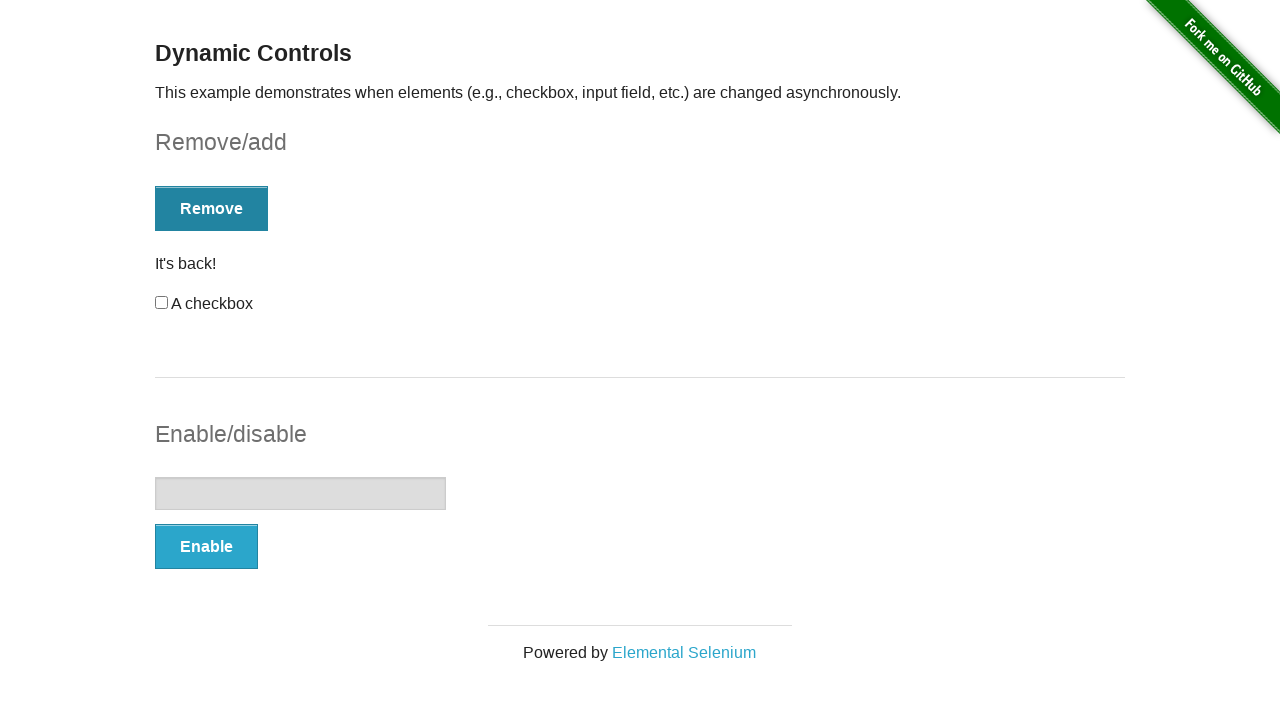